Tests todo form by adding a single todo item and marking it as completed using the checkbox

Starting URL: https://demo.playwright.dev/todomvc

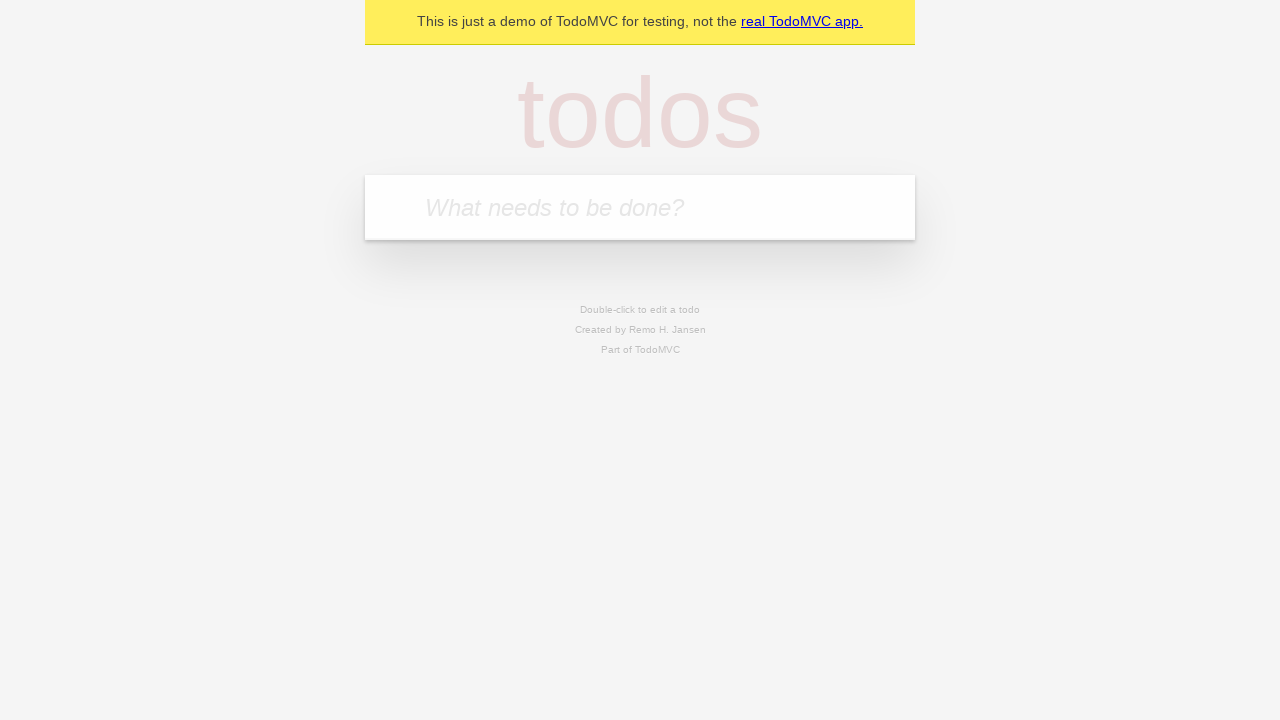

Filled todo input field with 'John Doe' on [placeholder="What needs to be done?"]
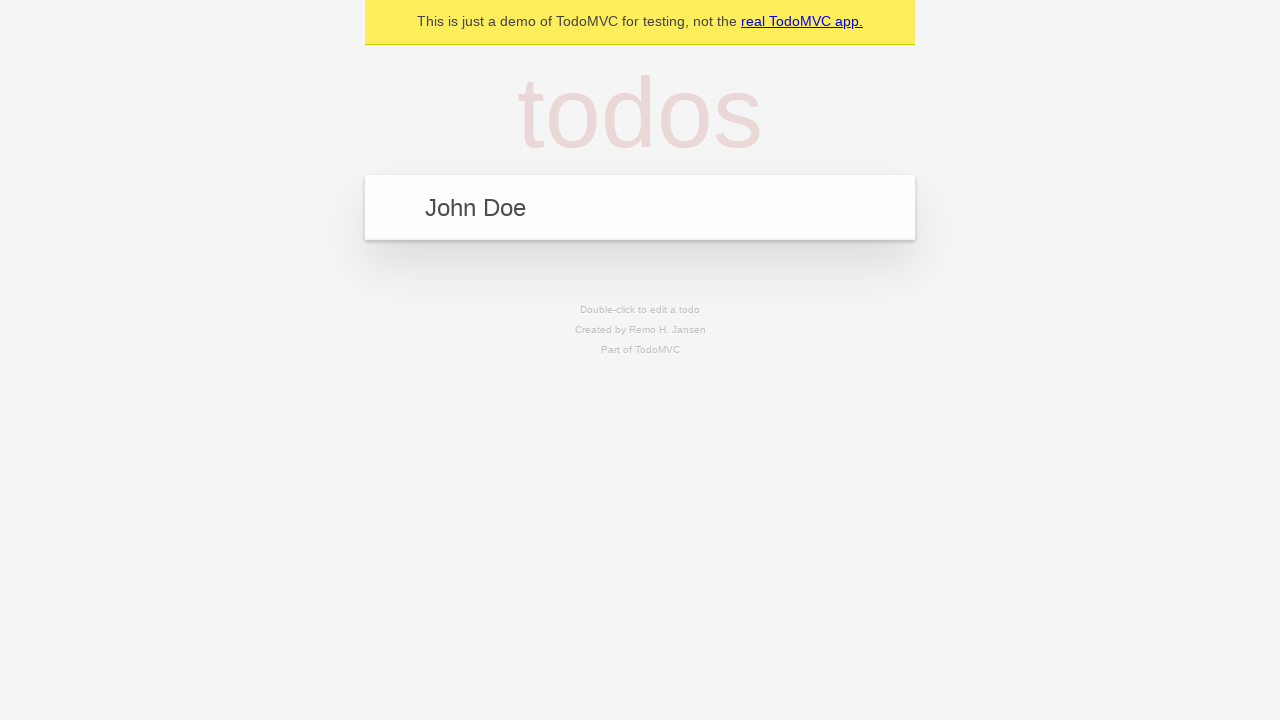

Pressed Enter to submit the todo item on [placeholder="What needs to be done?"]
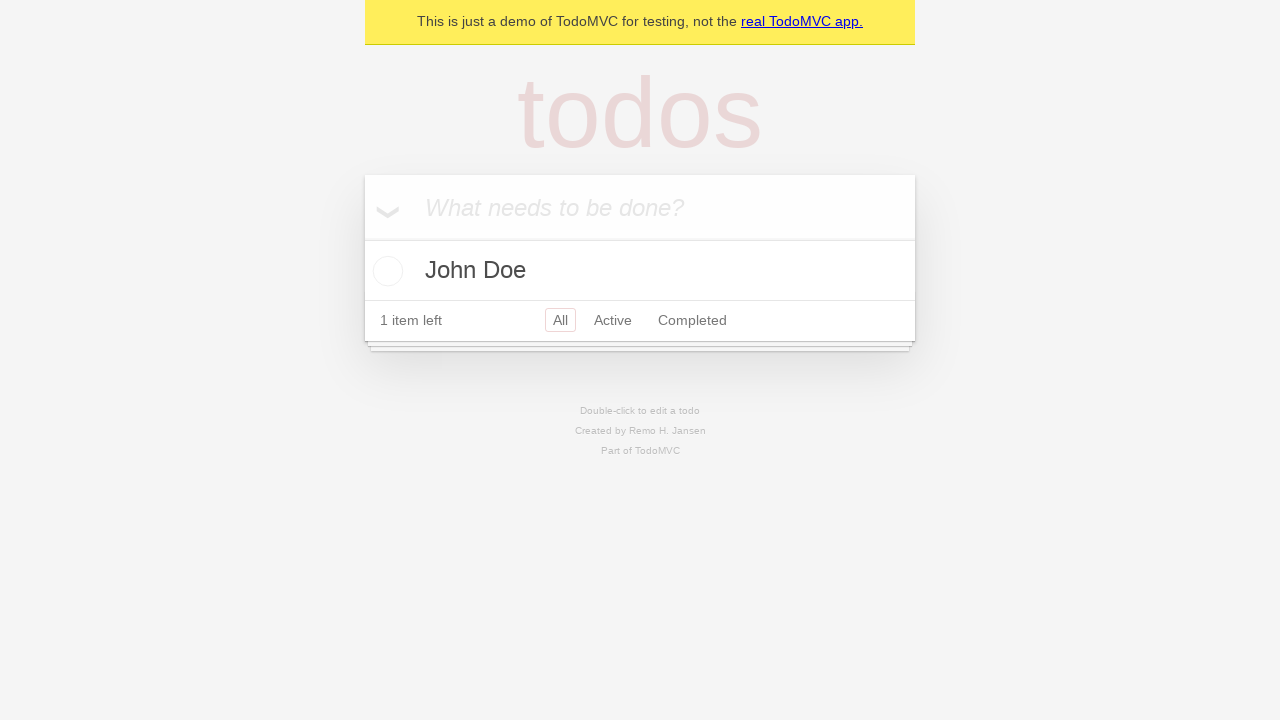

Located the checkbox toggle element
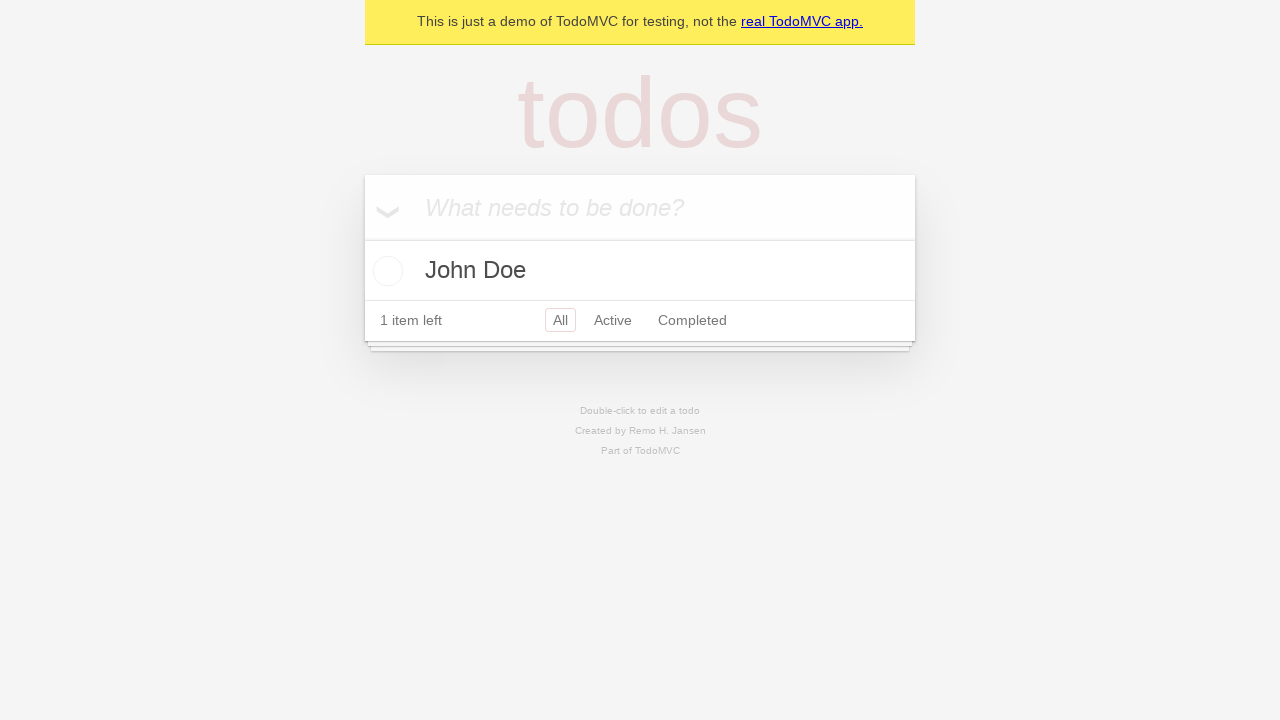

Marked todo item as completed by checking the checkbox at (385, 271) on .toggle
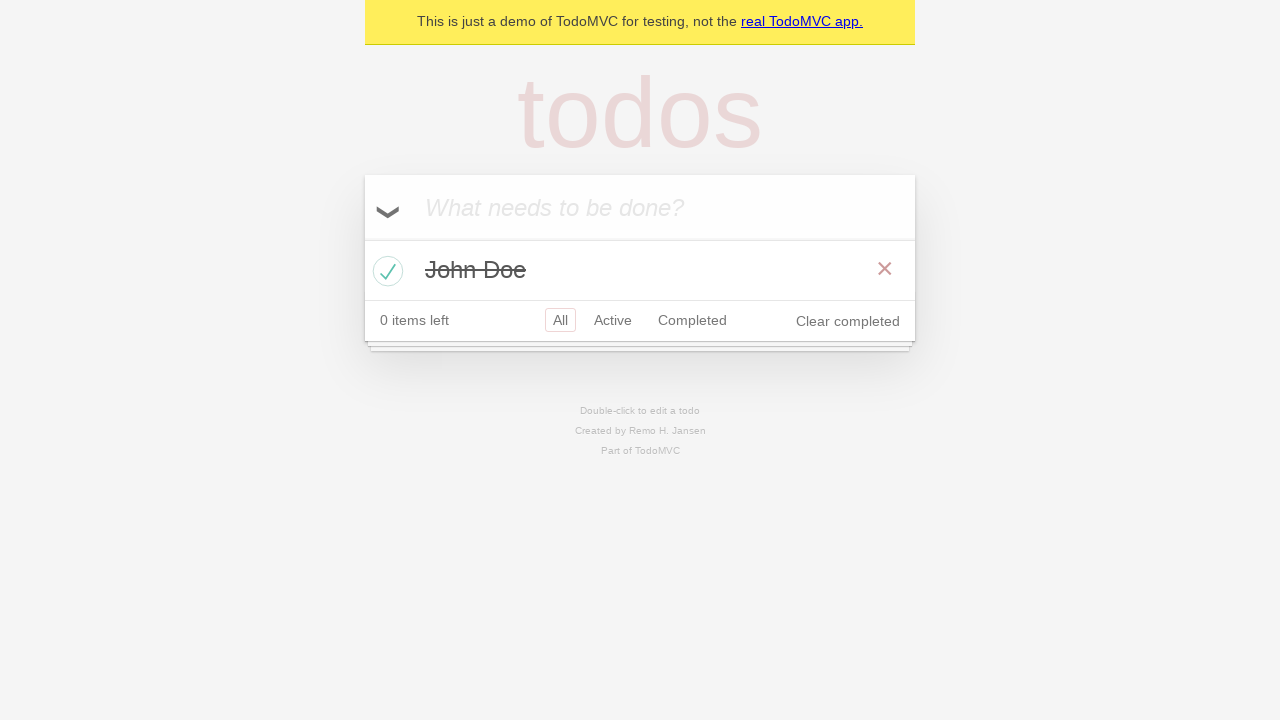

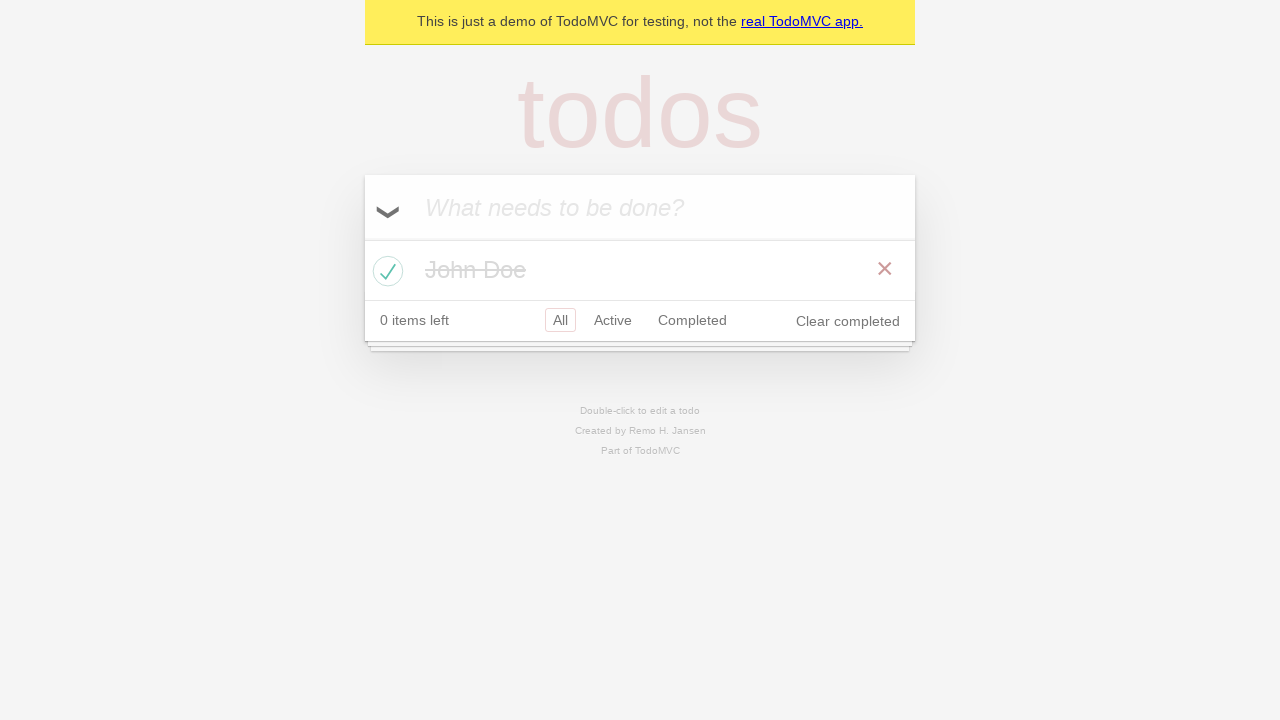